Tests drag and drop by offset by dragging an element to a new position

Starting URL: https://demoqa.com/dragabble

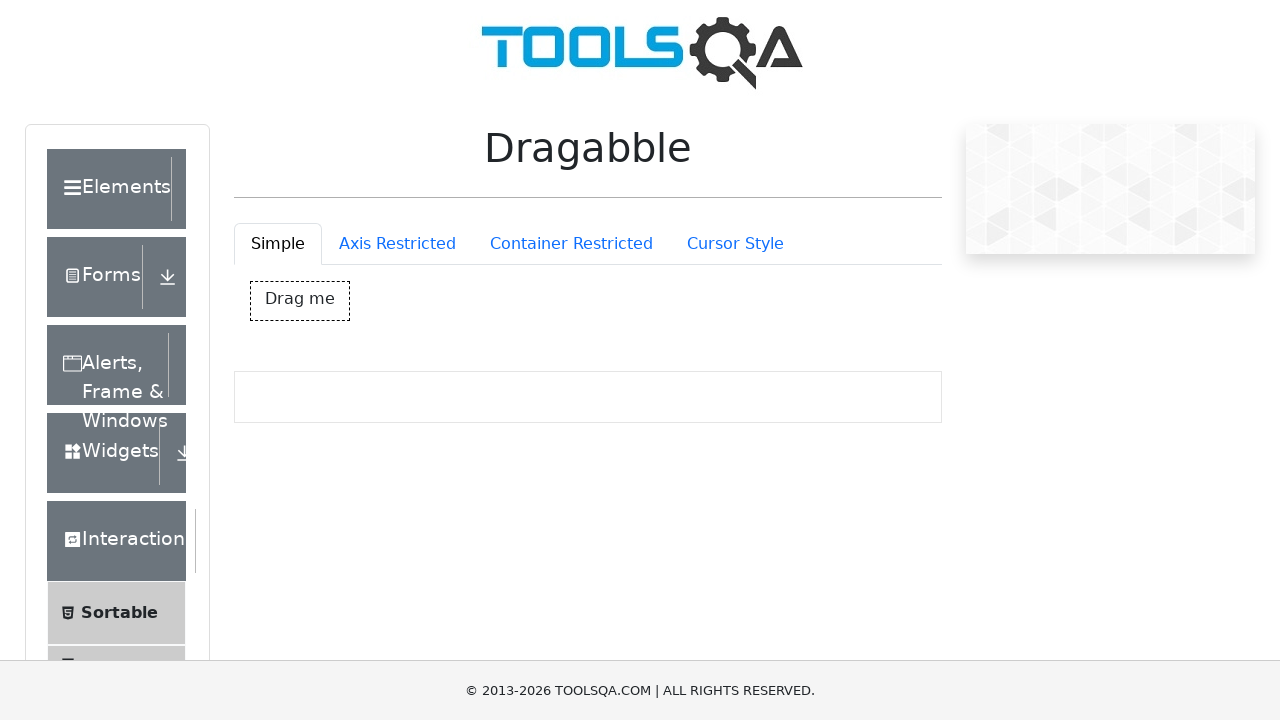

Waited for draggable element #dragBox to load
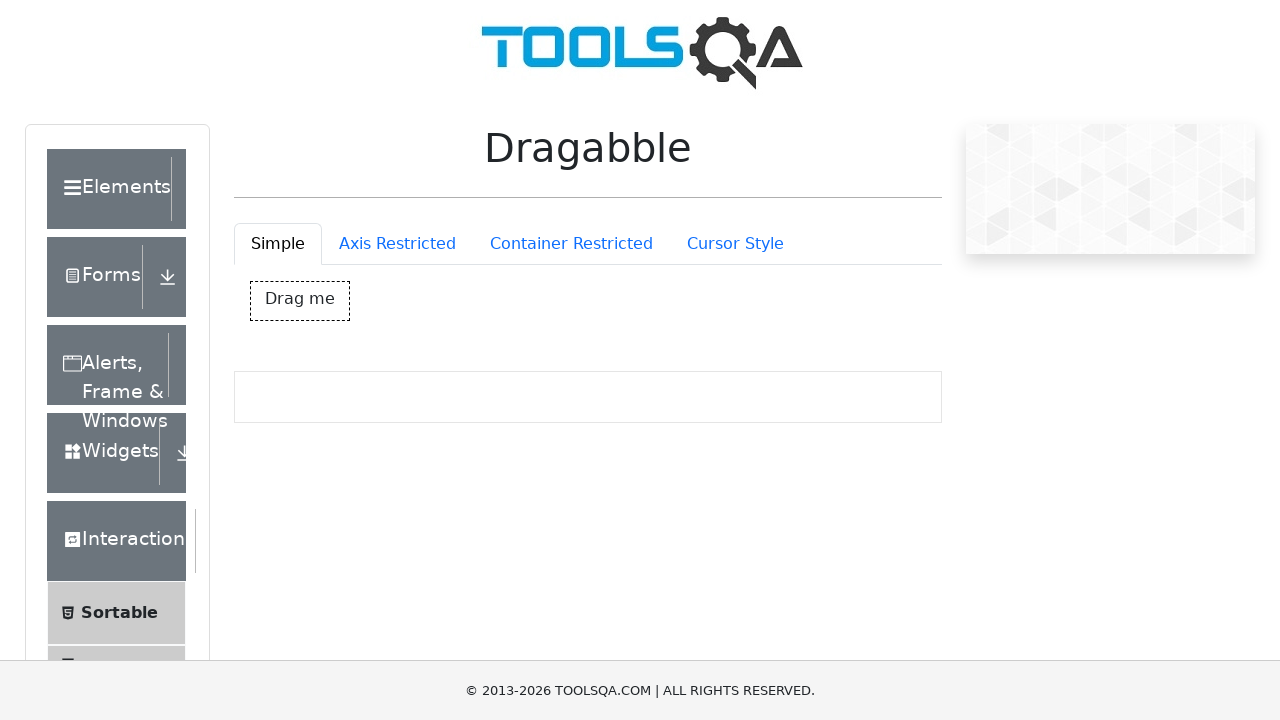

Retrieved bounding box of draggable element
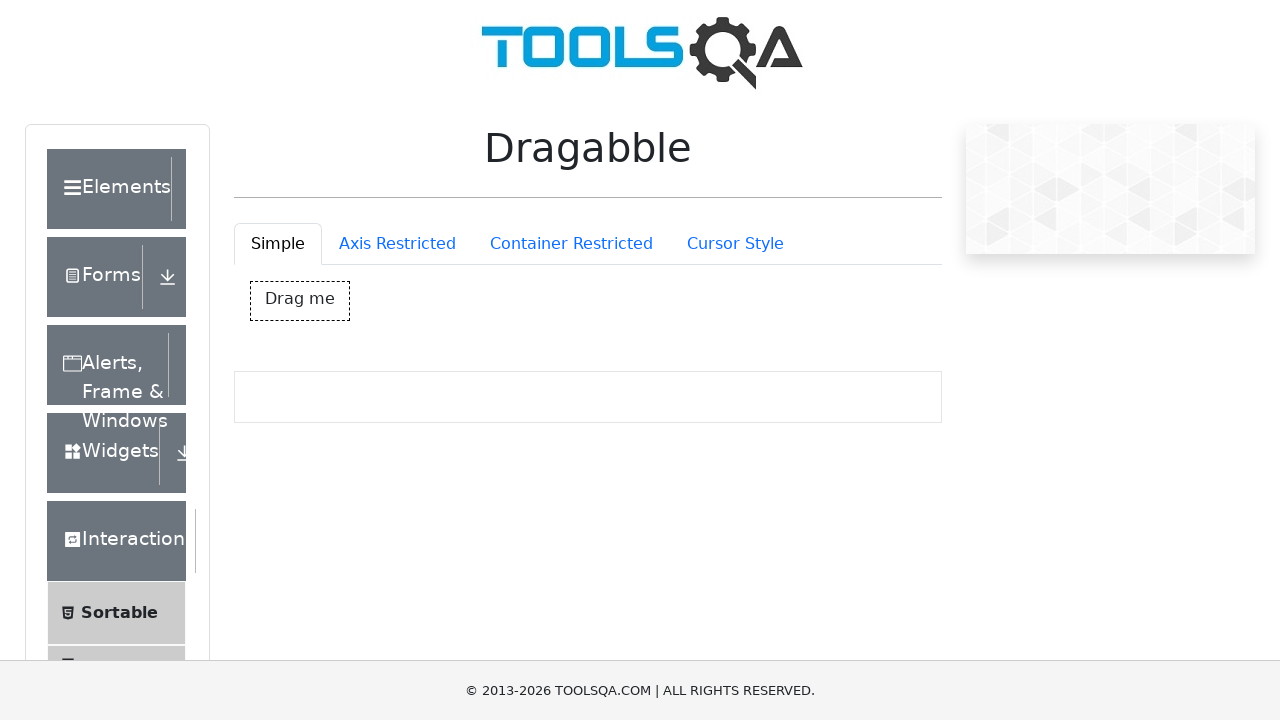

Moved mouse to center of draggable element at (300, 301)
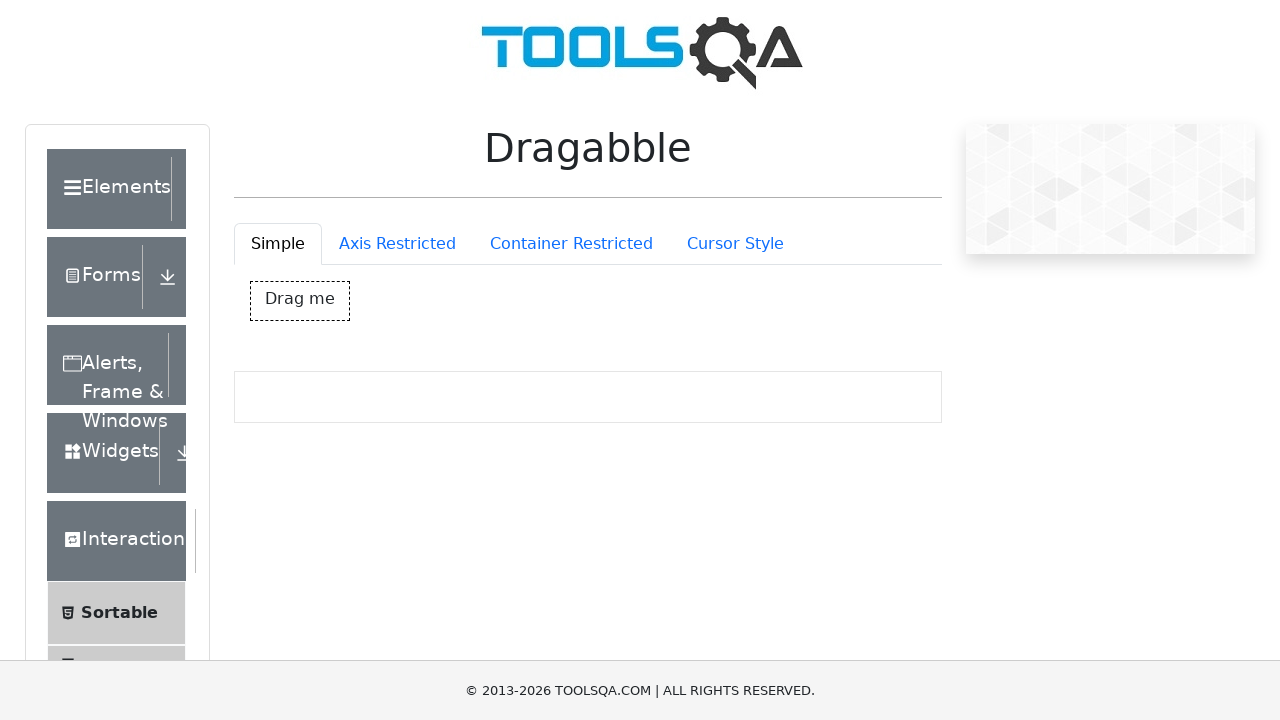

Pressed mouse button down to start drag at (300, 301)
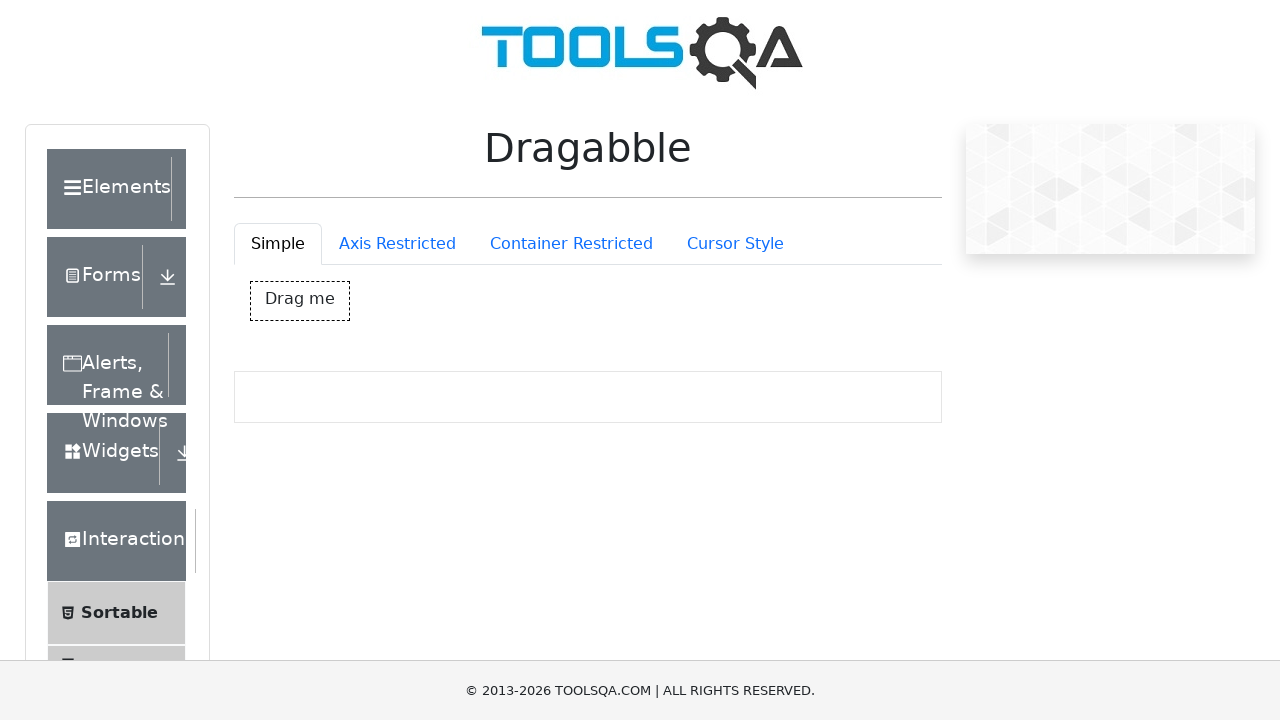

Dragged element 100 pixels right and 100 pixels down at (350, 381)
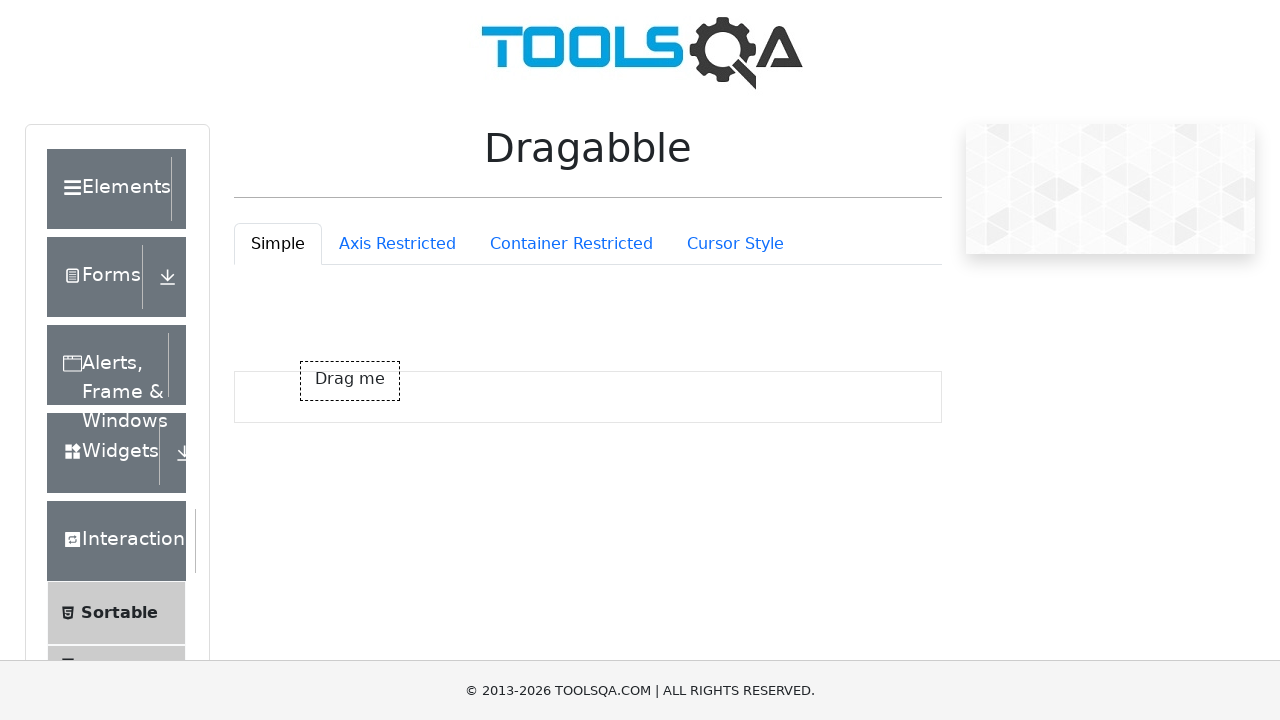

Released mouse button to complete drag and drop at (350, 381)
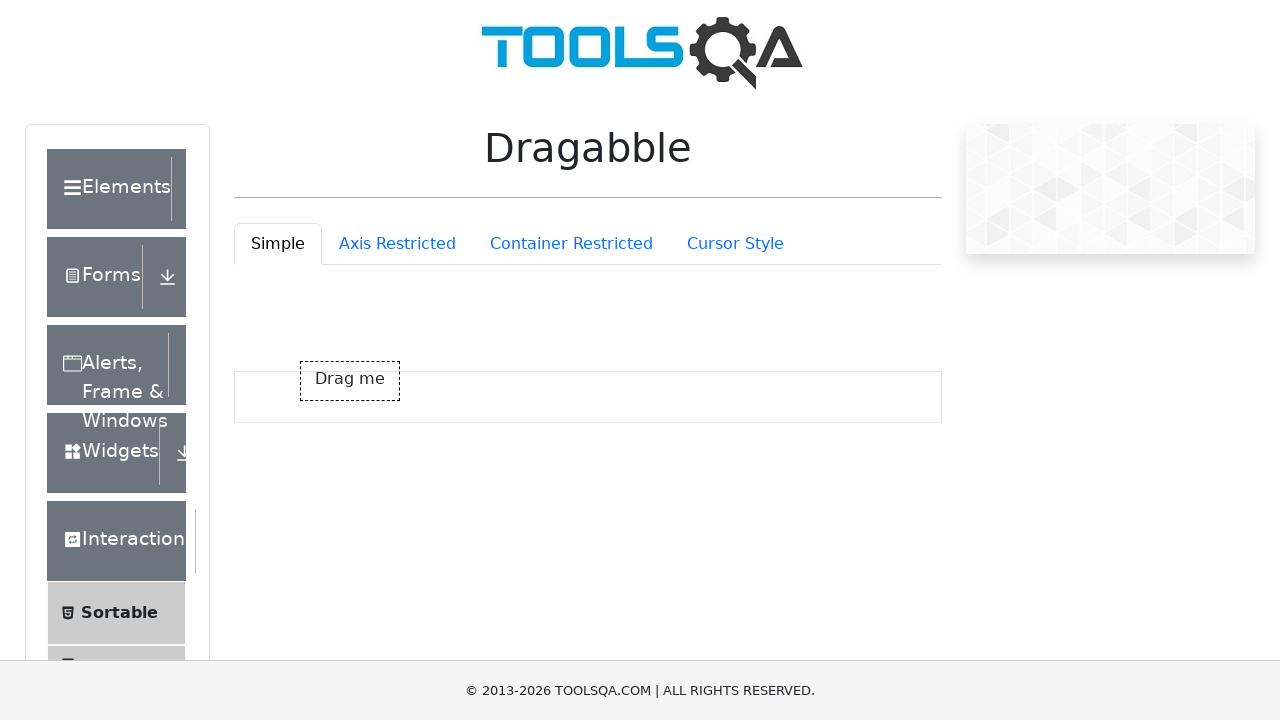

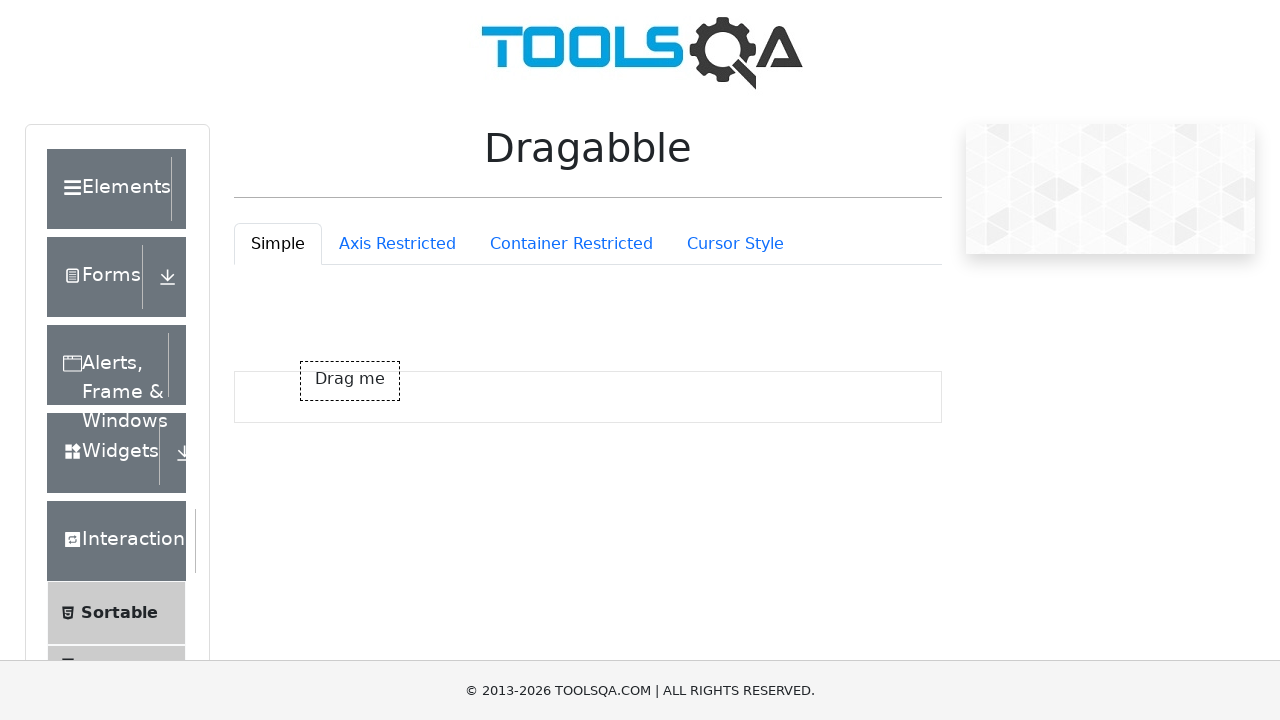